Navigates to the JDI framework test page and switches to the current window

Starting URL: https://jdi-framework.github.io/tests

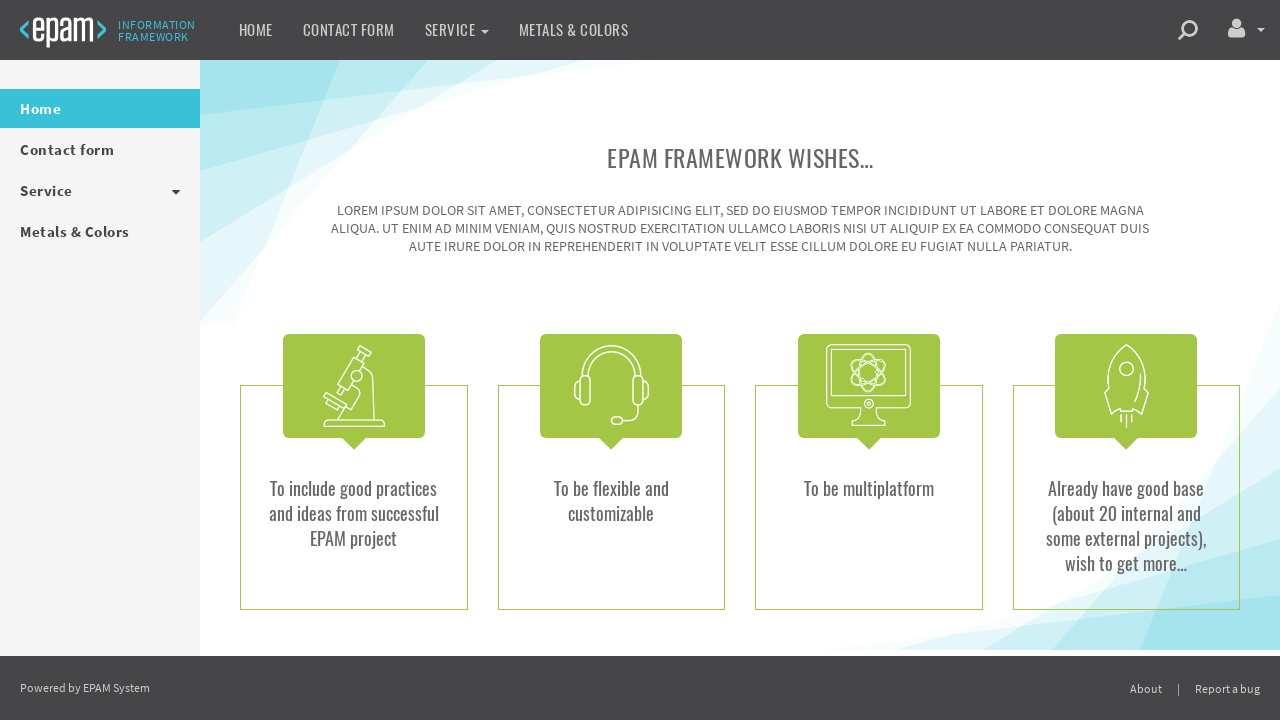

Navigated to JDI framework test page at https://jdi-framework.github.io/tests
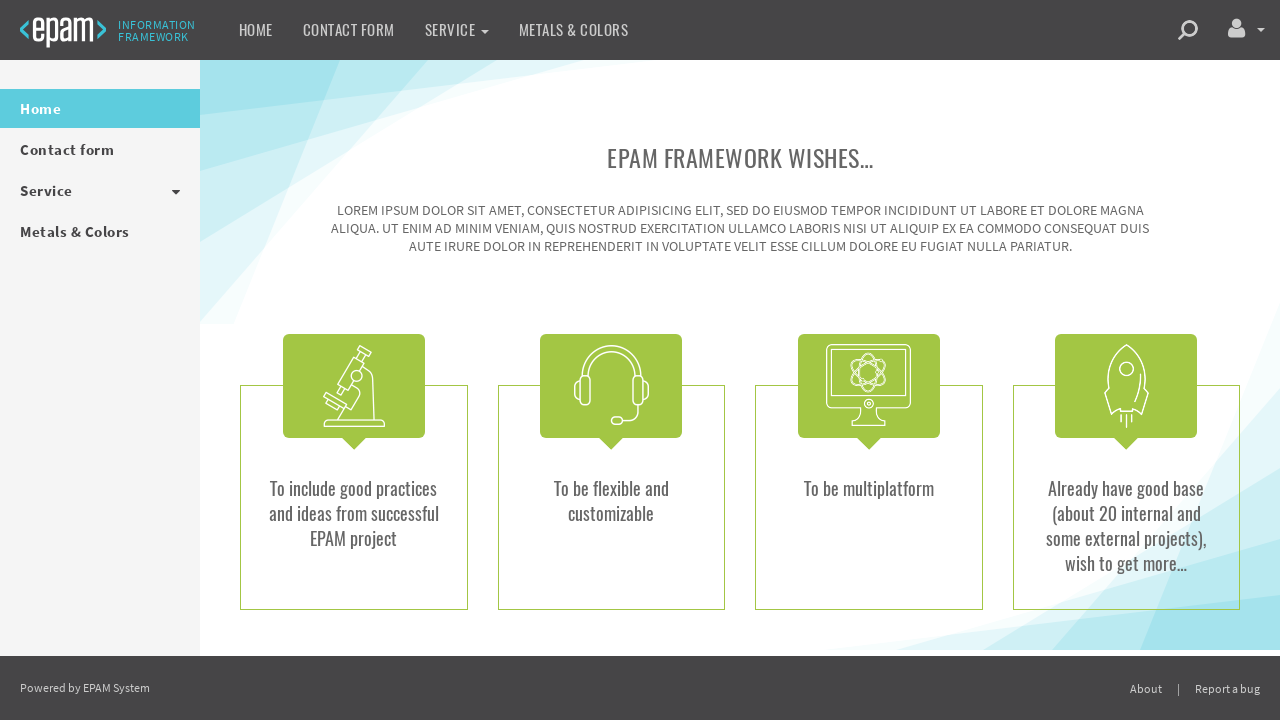

Current window context confirmed - mouse and keyboard available
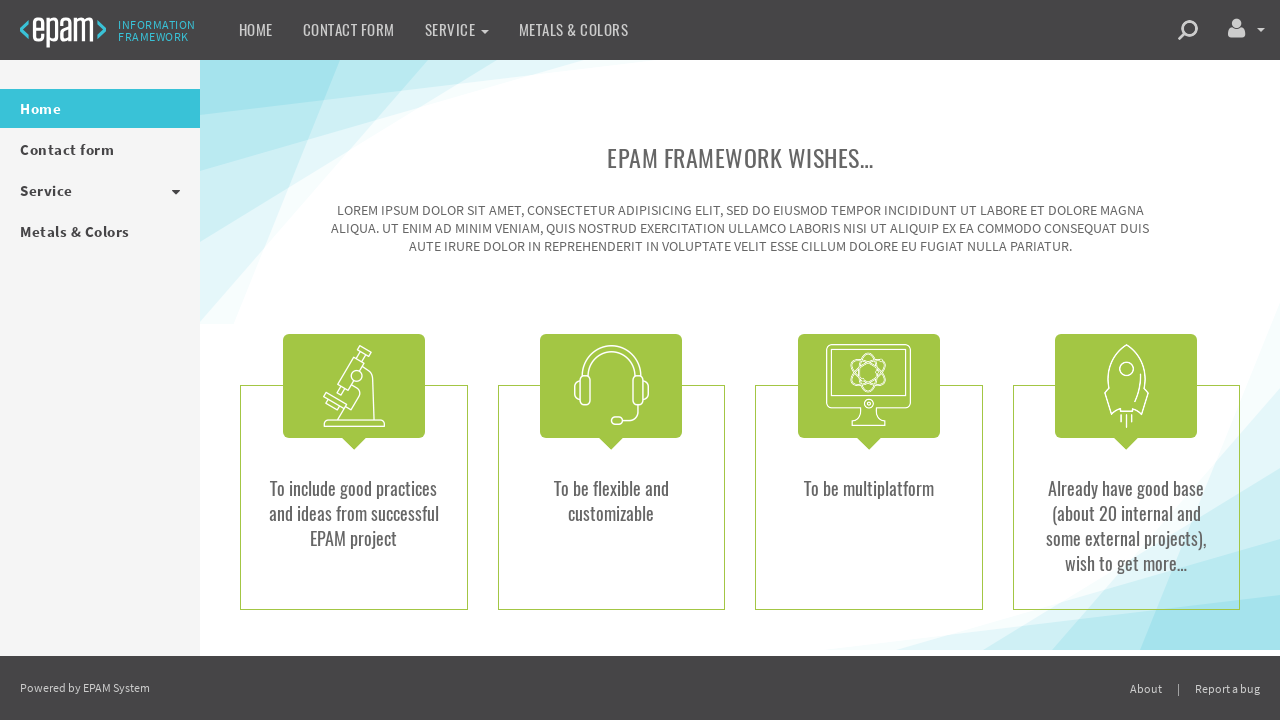

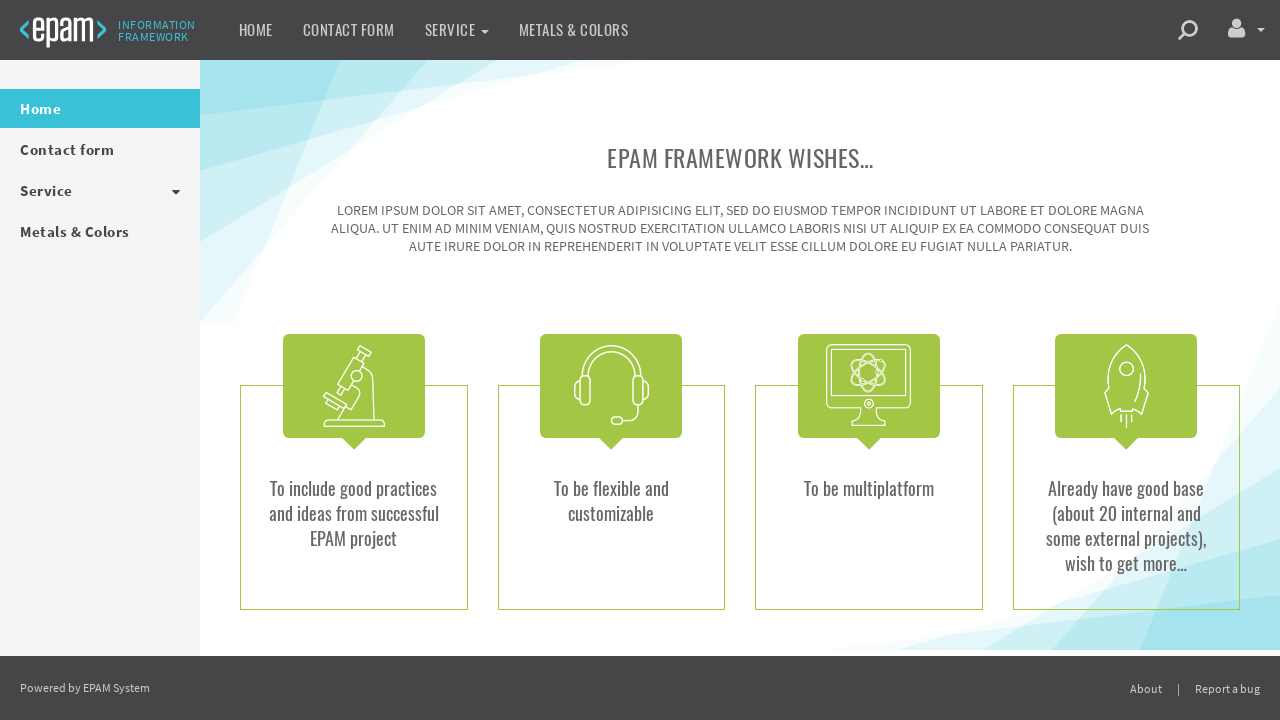